Tests registration form validation with mismatched email confirmation and verifies error message

Starting URL: https://alada.vn/tai-khoan/dang-ky.html

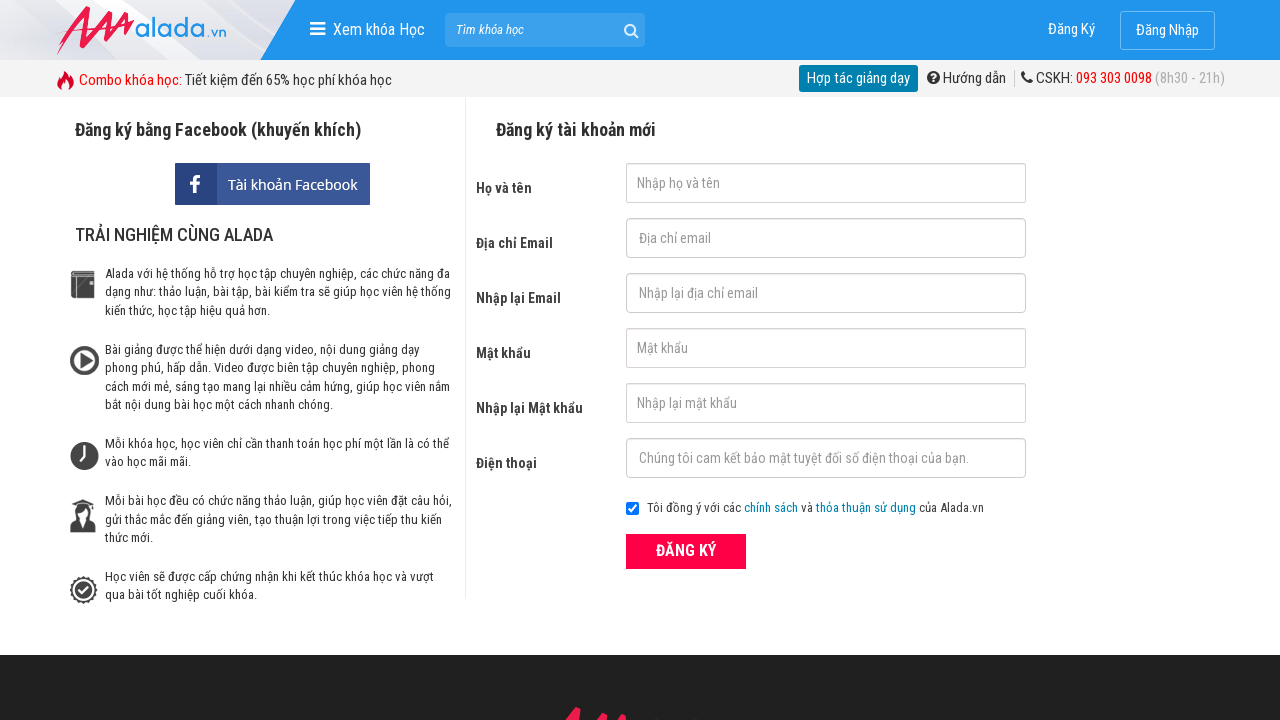

Filled first name field with 'nguyen' on #txtFirstname
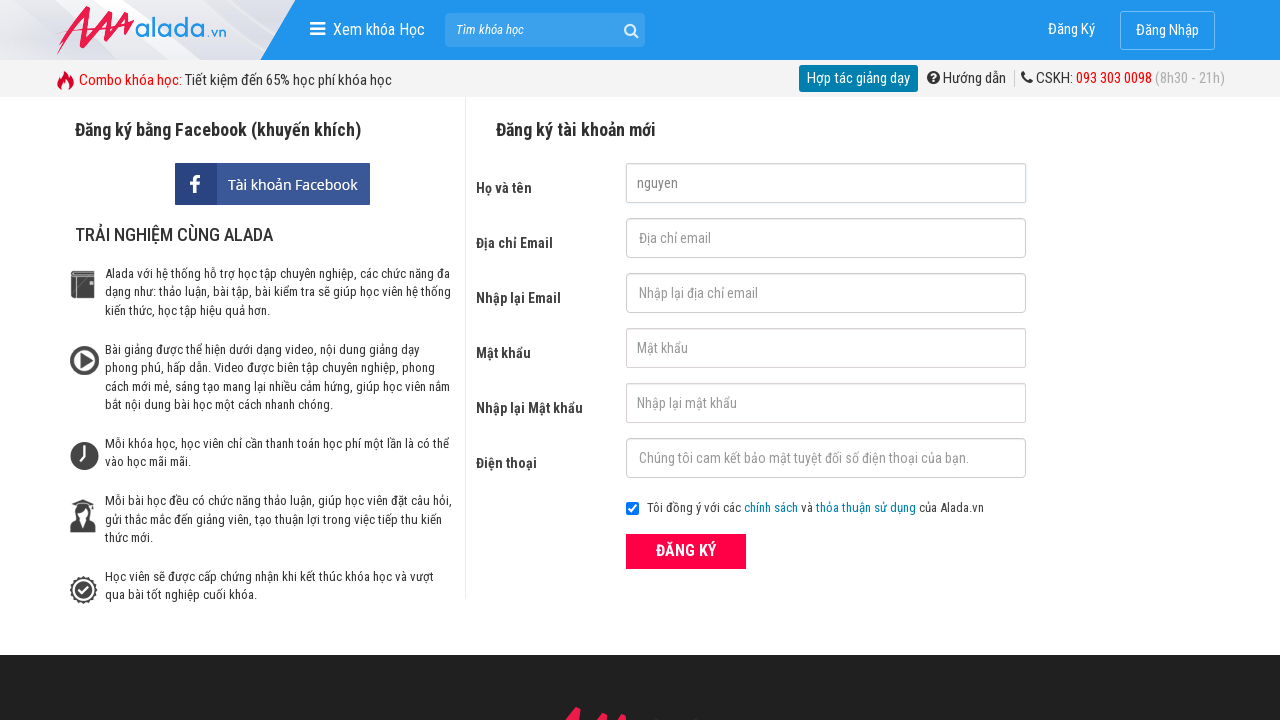

Filled email field with 'nguyen@gmail.com' on #txtEmail
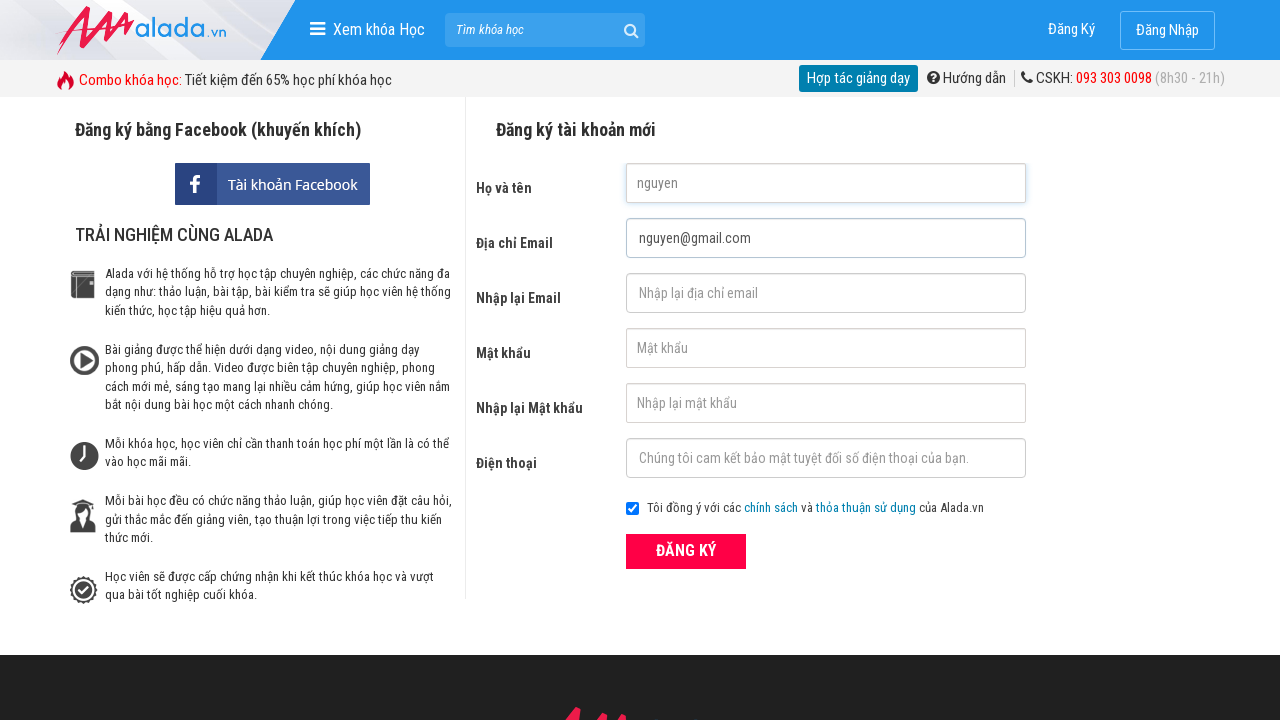

Filled email confirmation field with mismatched email 'nguyen2@1234#23.com' on #txtCEmail
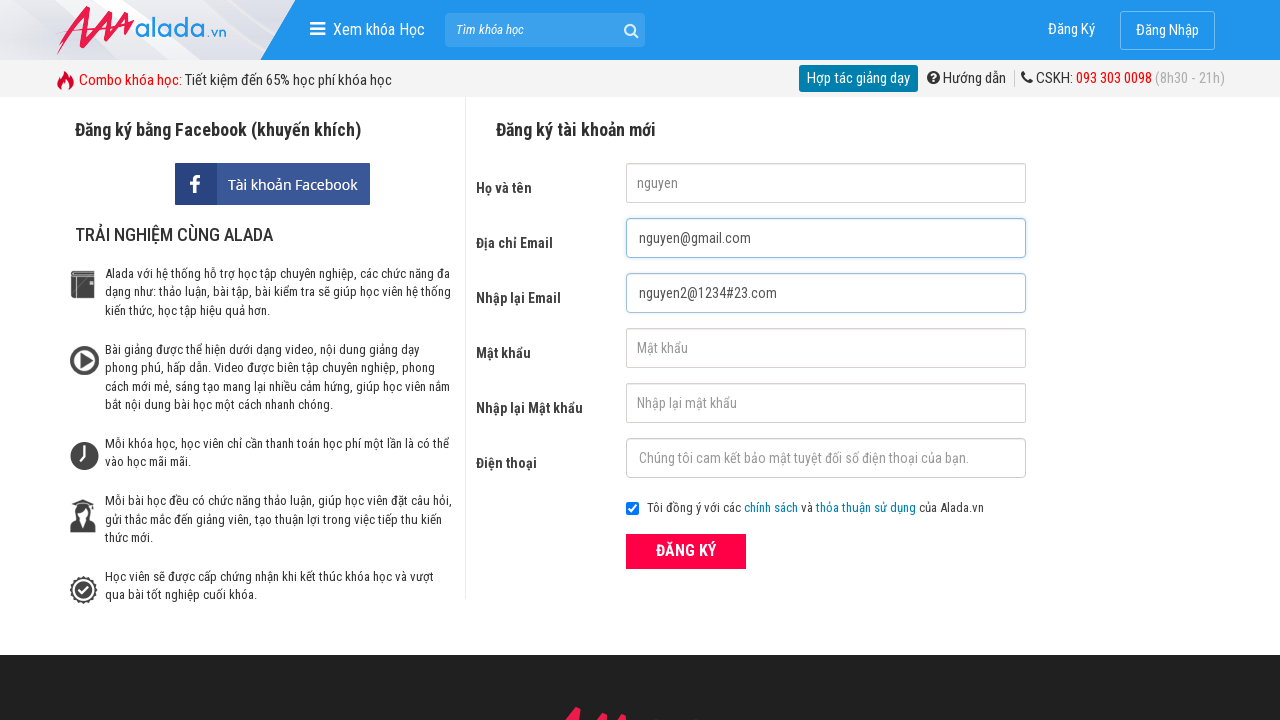

Filled password field with '123456' on #txtPassword
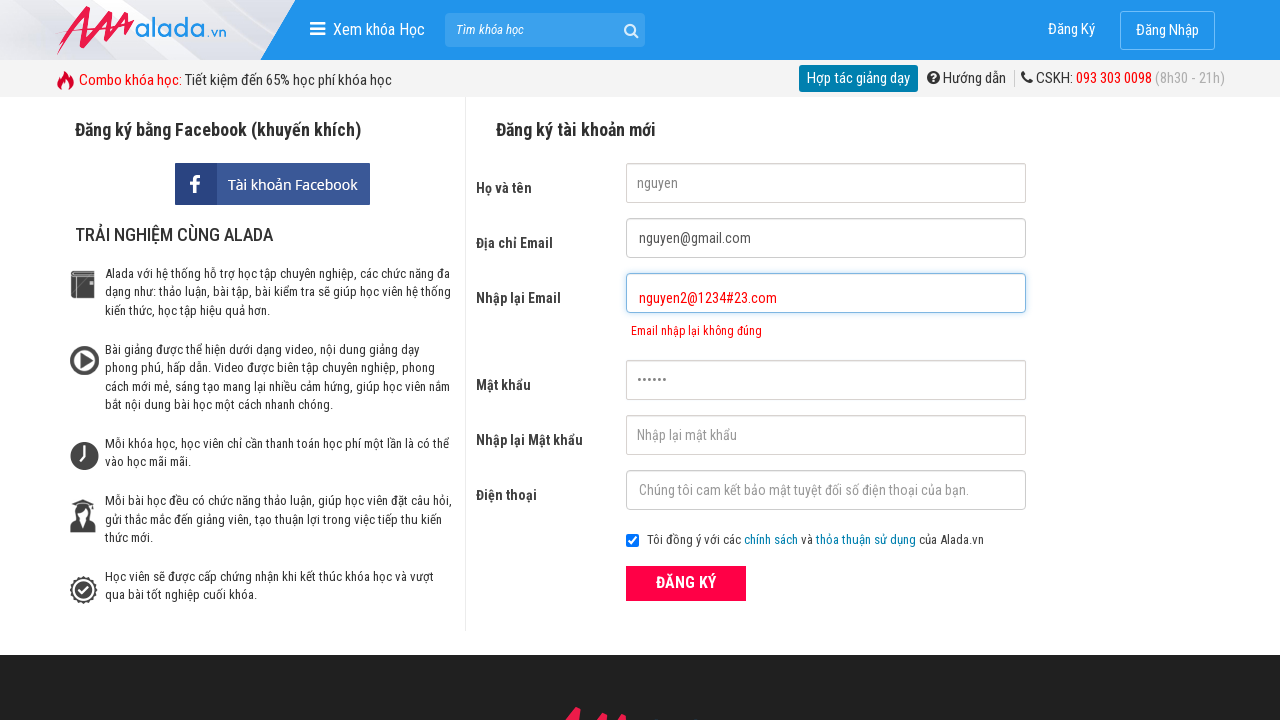

Filled password confirmation field with '123456' on #txtCPassword
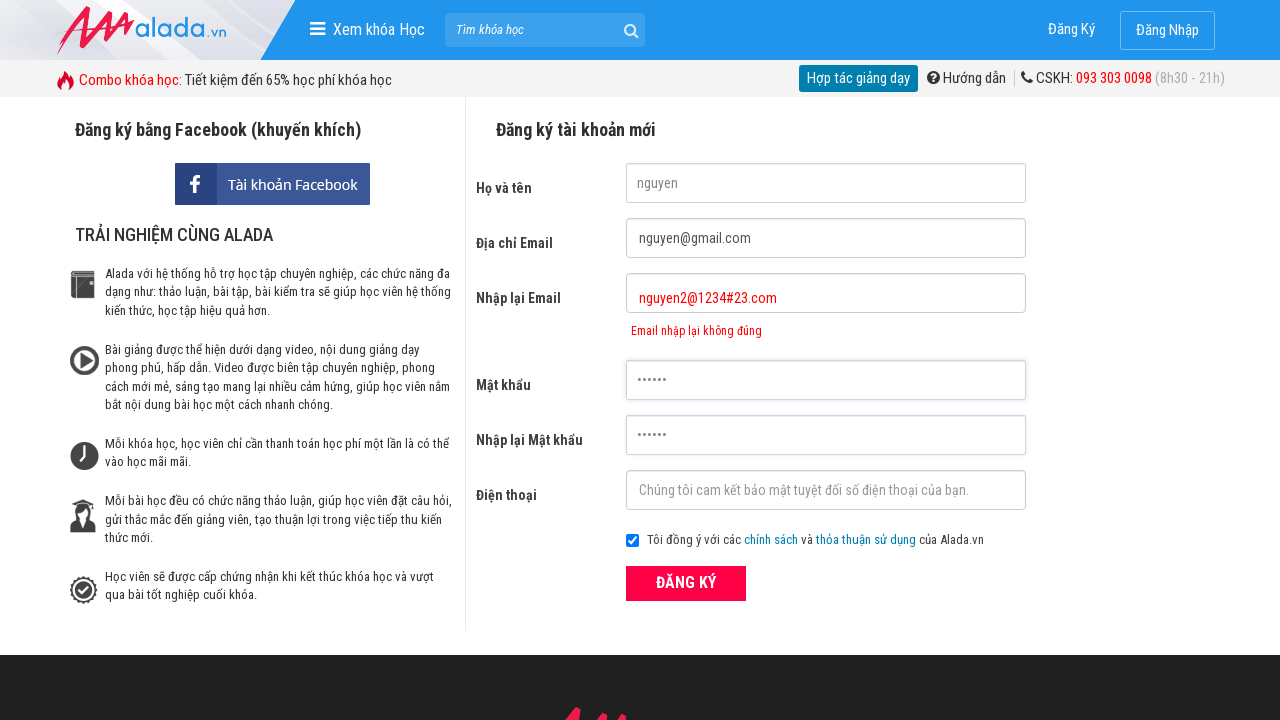

Filled phone field with '0123123123' on #txtPhone
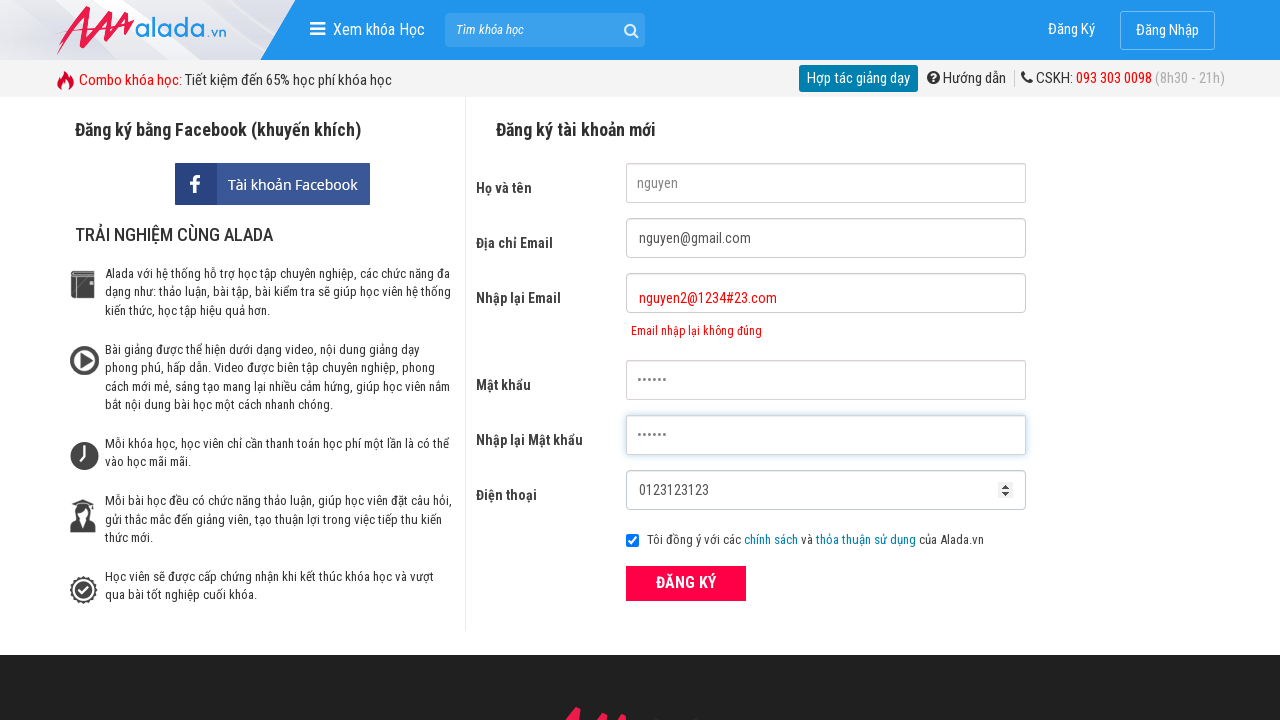

Clicked ĐĂNG KÝ (register) button at (686, 583) on xpath=//form[@id='frmLogin']//button[text()='ĐĂNG KÝ']
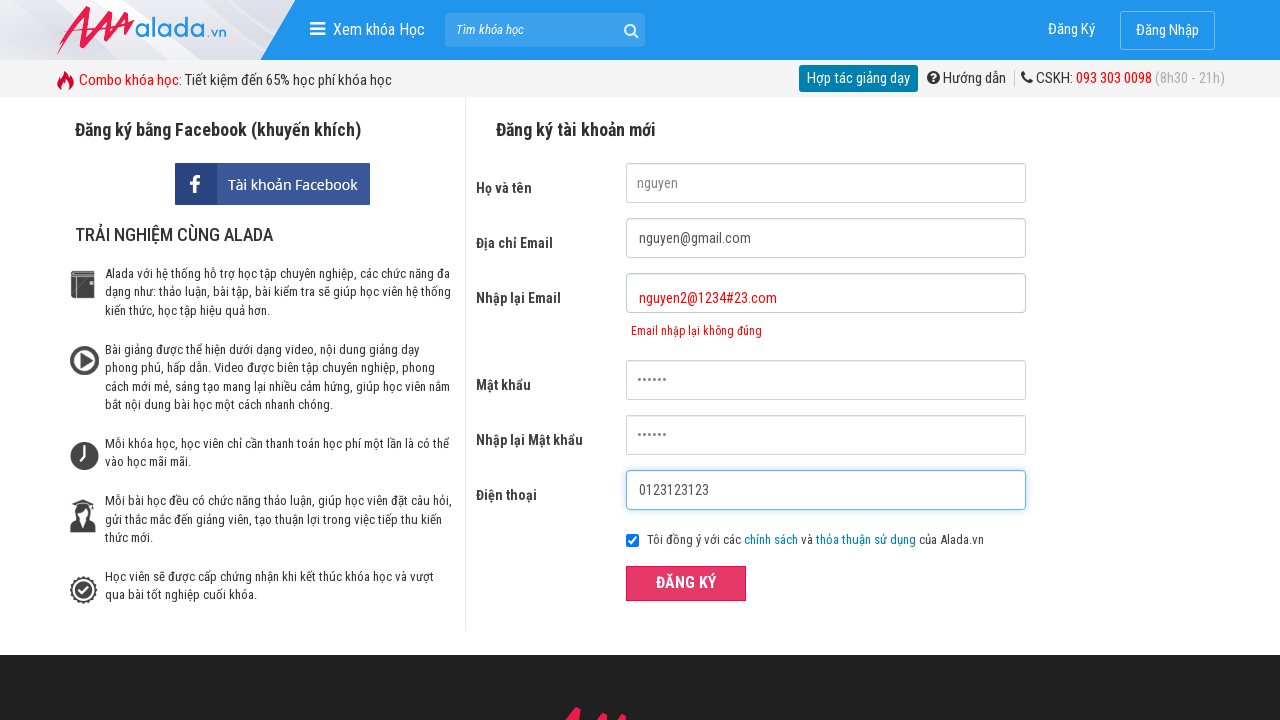

Email confirmation error message appeared, validating mismatched email detection
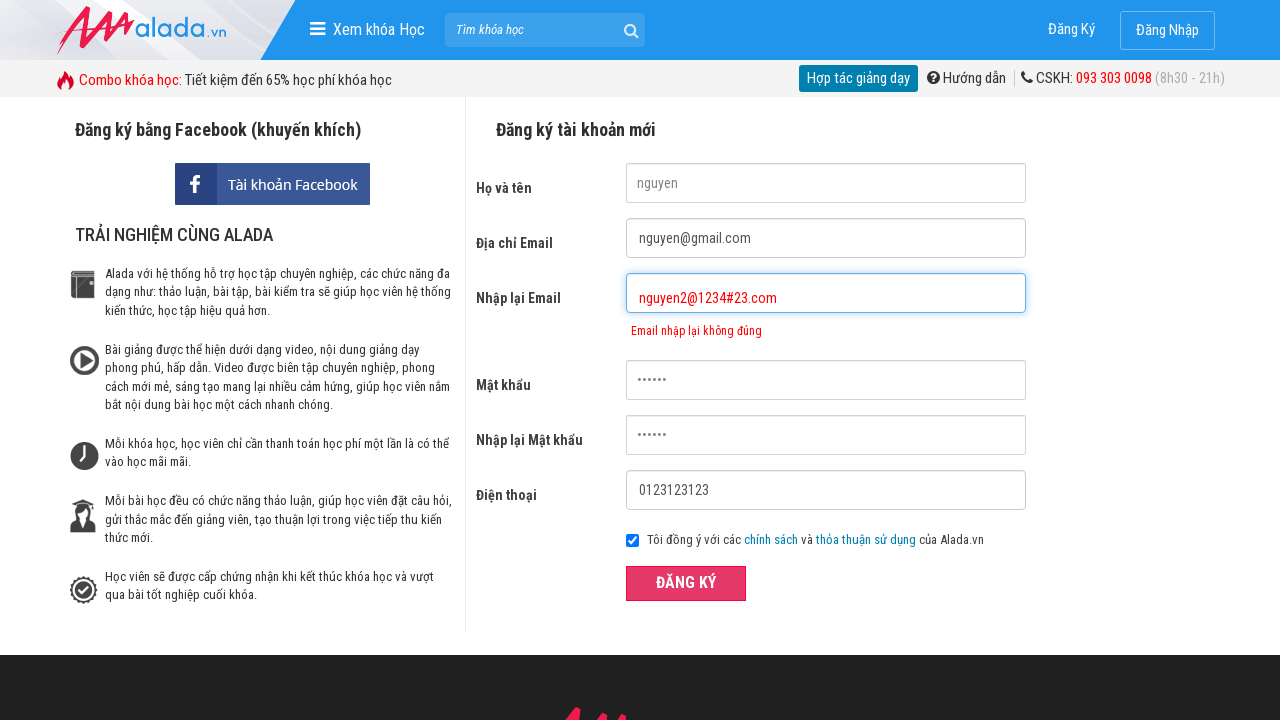

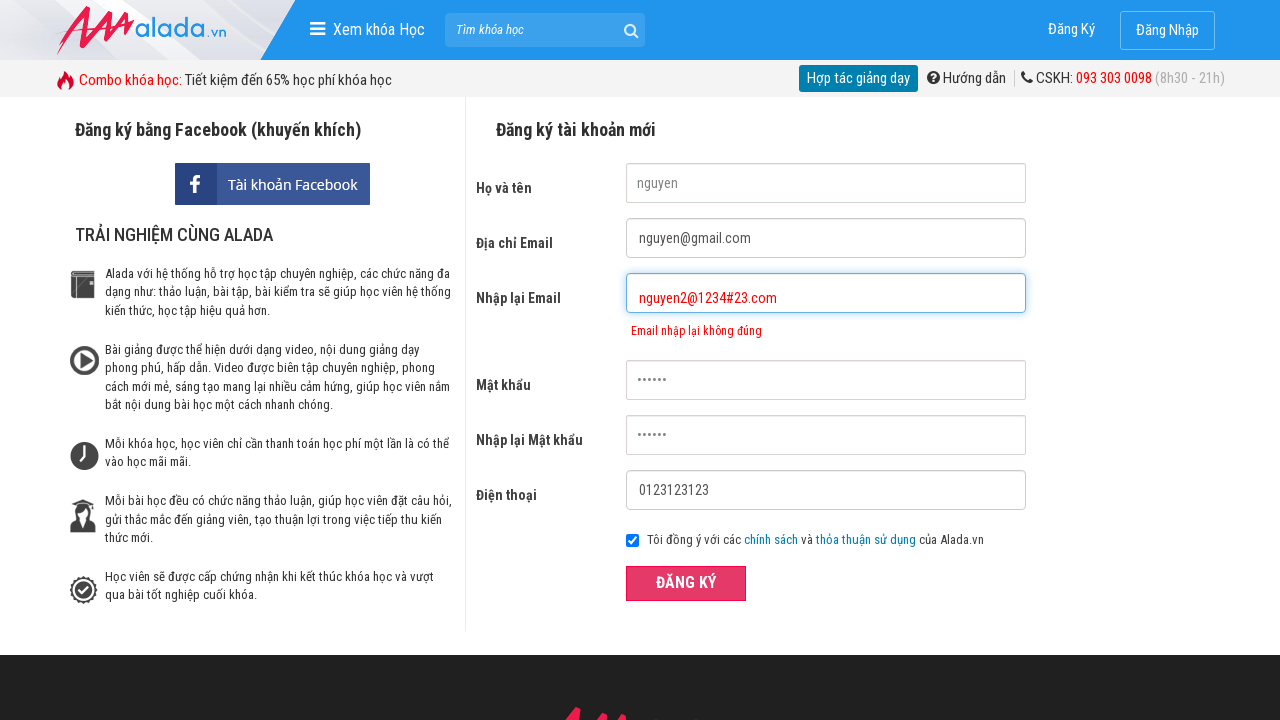